Navigates to the Automation Practice page and verifies that specific links (SOAP API and broken link) are present on the page by locating the elements.

Starting URL: https://www.rahulshettyacademy.com/AutomationPractice/

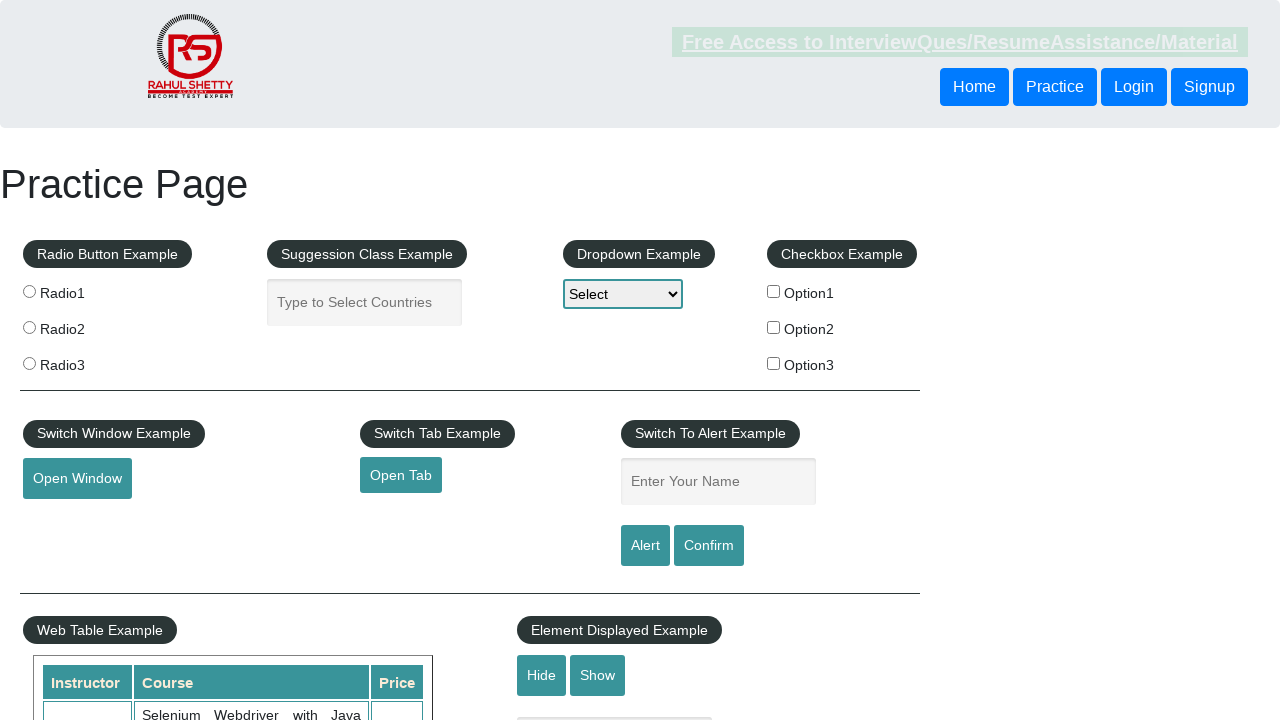

Navigated to Automation Practice page
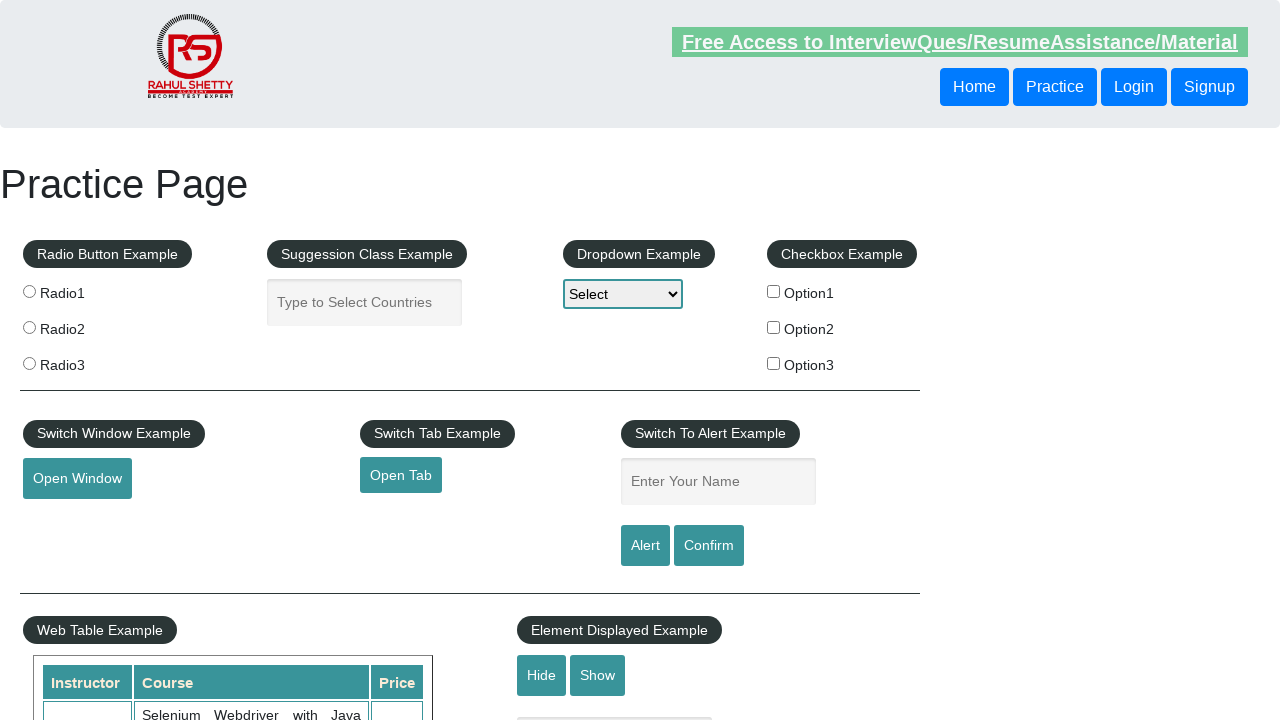

SOAP API link is visible on the page
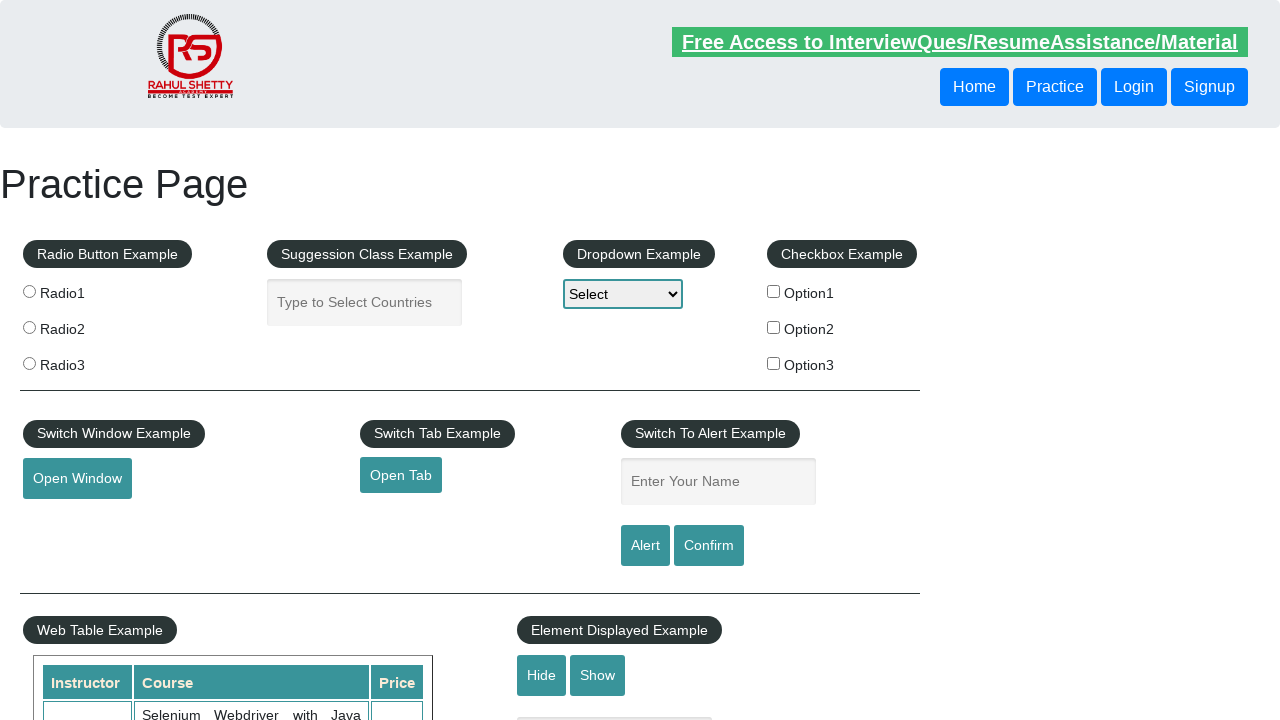

Broken link element is visible on the page
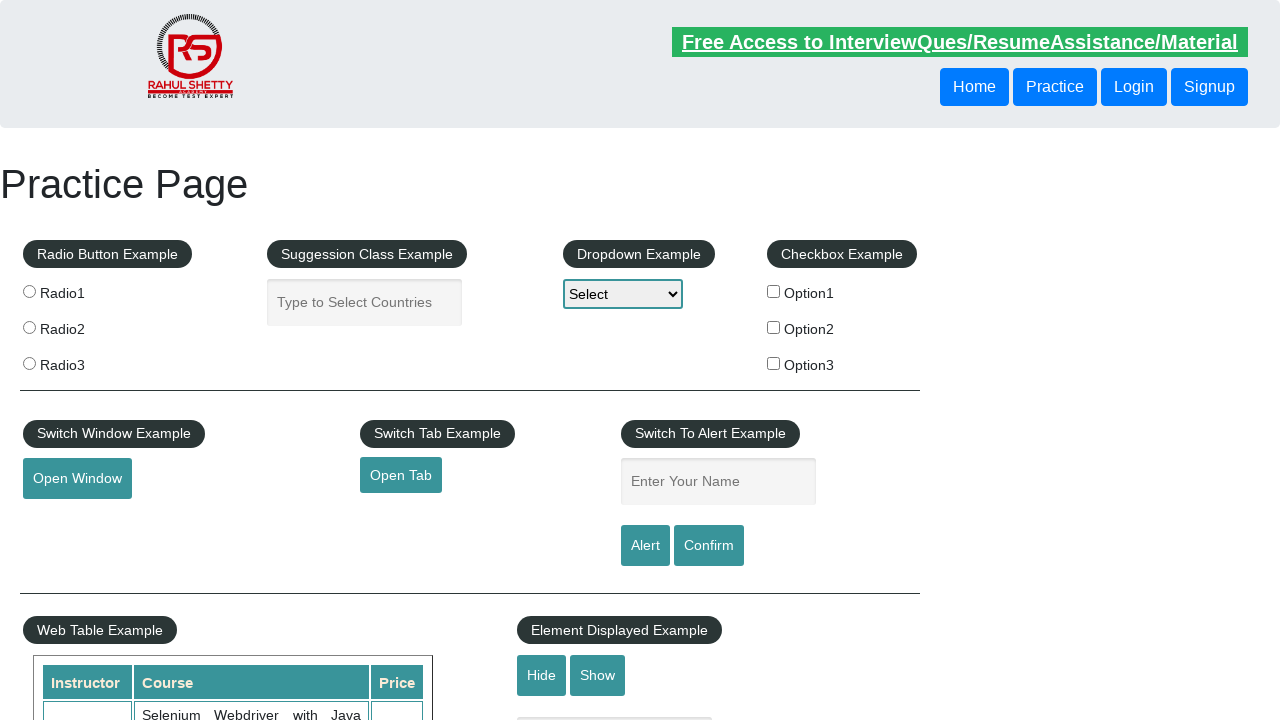

Retrieved SOAP API link href: https://www.soapui.org/
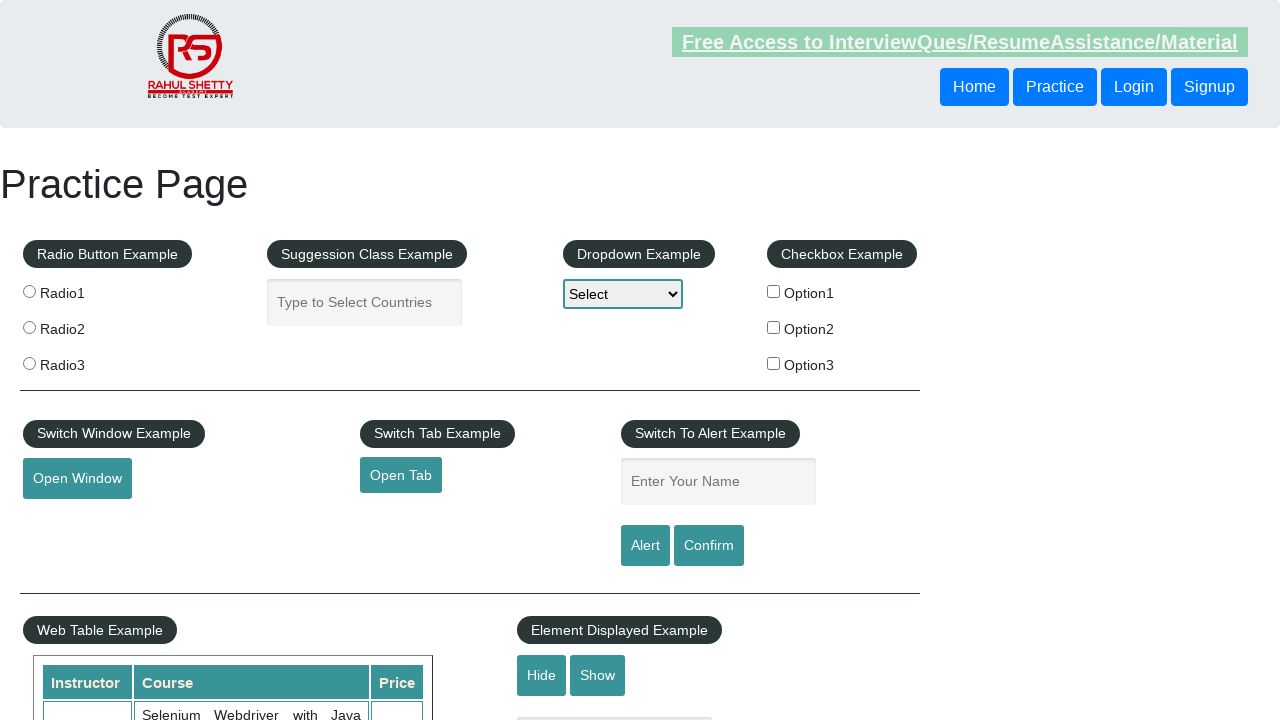

Retrieved broken link href: https://rahulshettyacademy.com/brokenlink
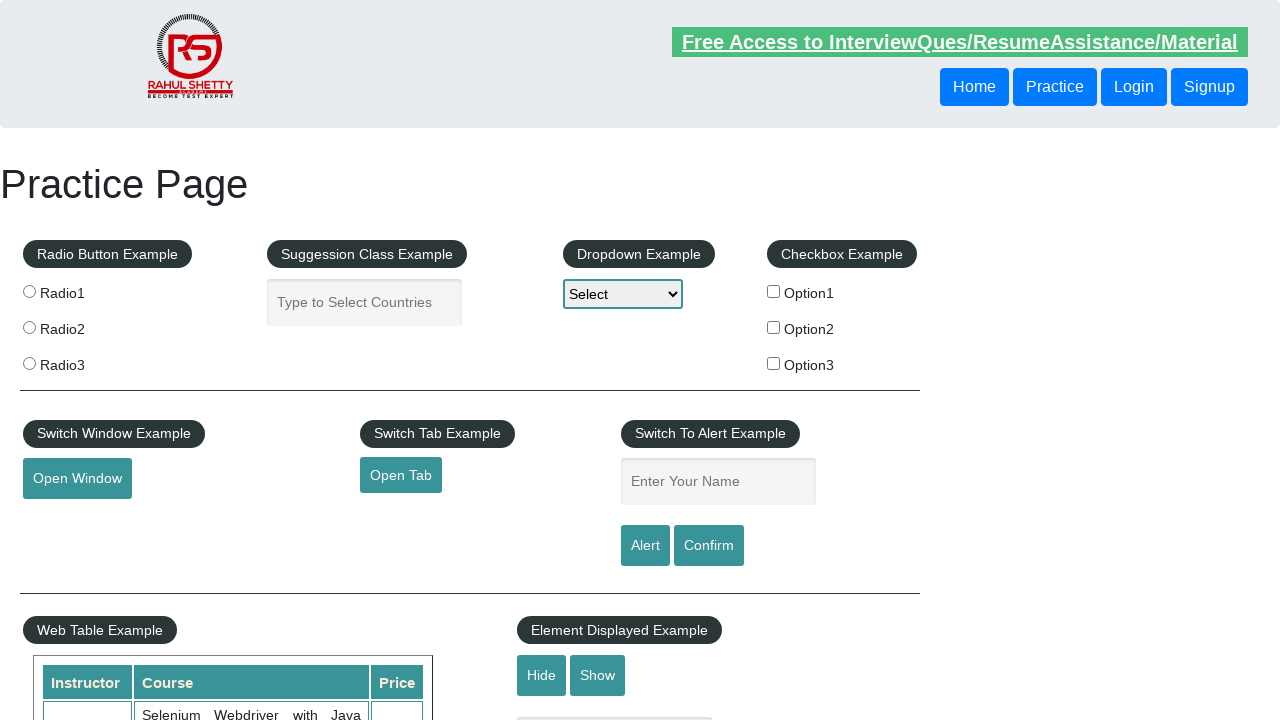

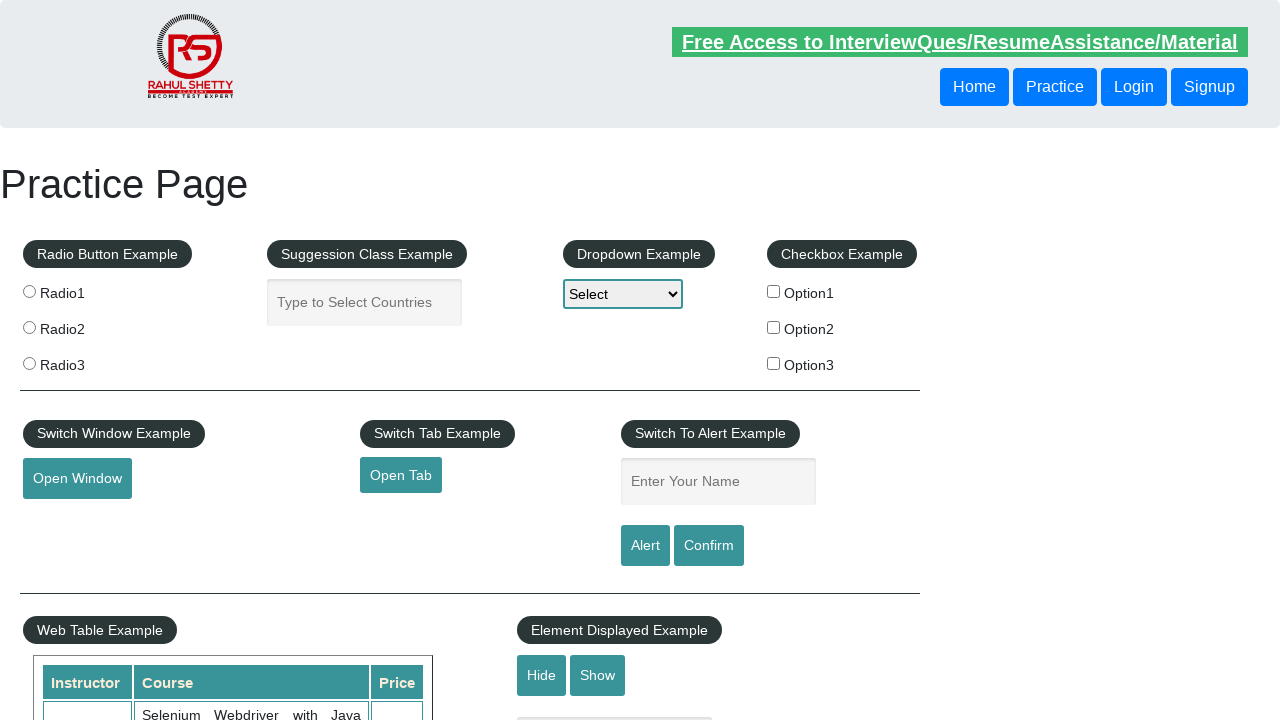